Tests navigation to the forgot password page by clicking the "Forgot your password?" link and verifying the "Reset Password" heading is displayed.

Starting URL: https://opensource-demo.orangehrmlive.com/

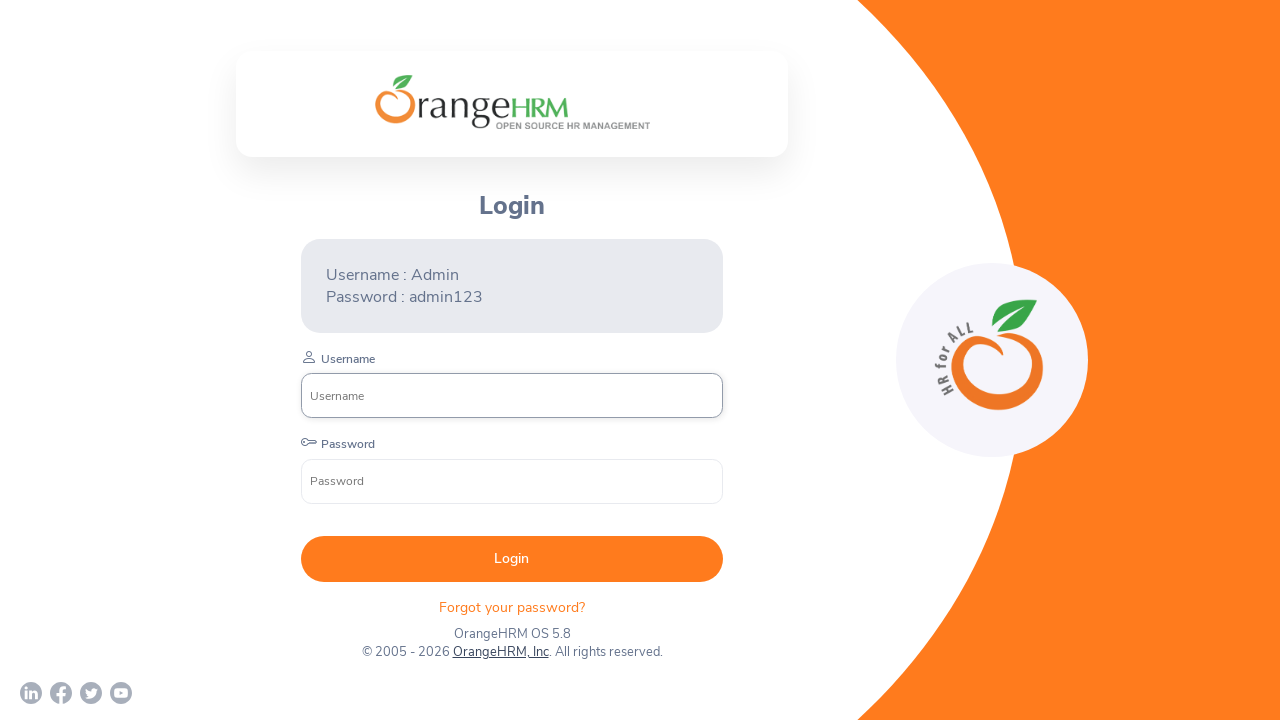

Clicked 'Forgot your password?' link at (512, 607) on xpath=//p[text() = 'Forgot your password? ']
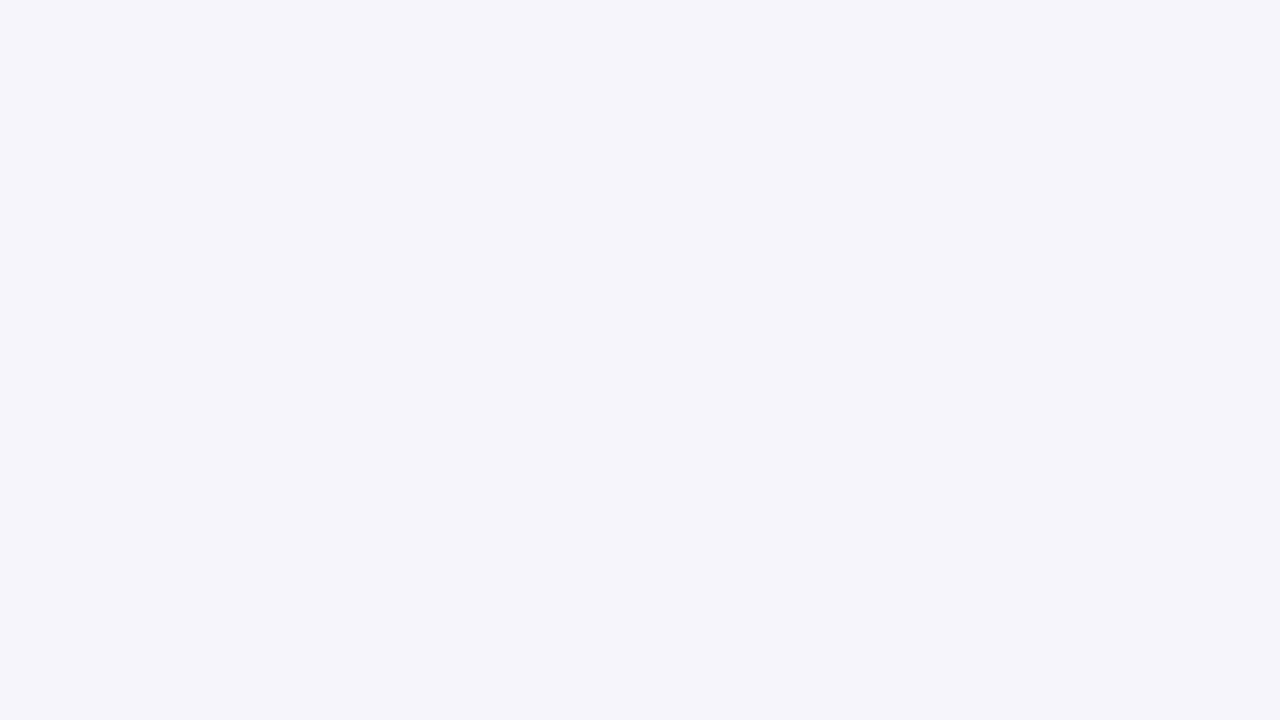

Reset Password heading became visible
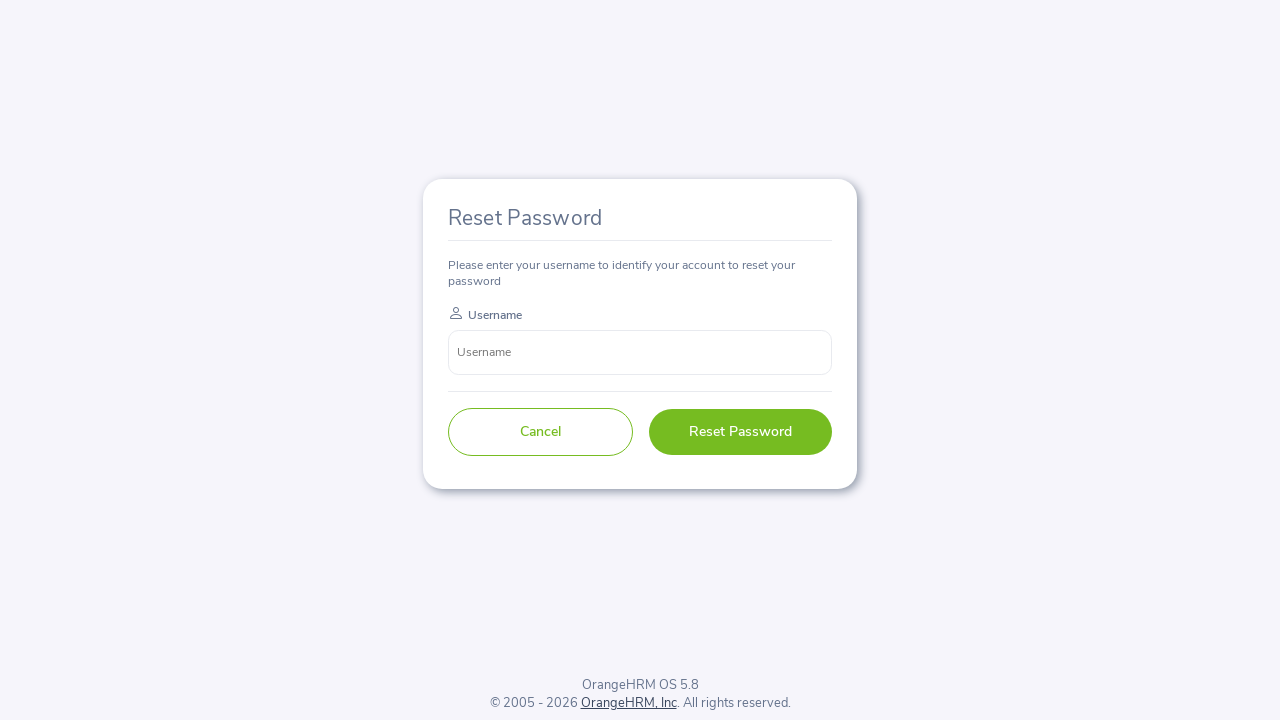

Retrieved Reset Password heading text: 'Reset Password'
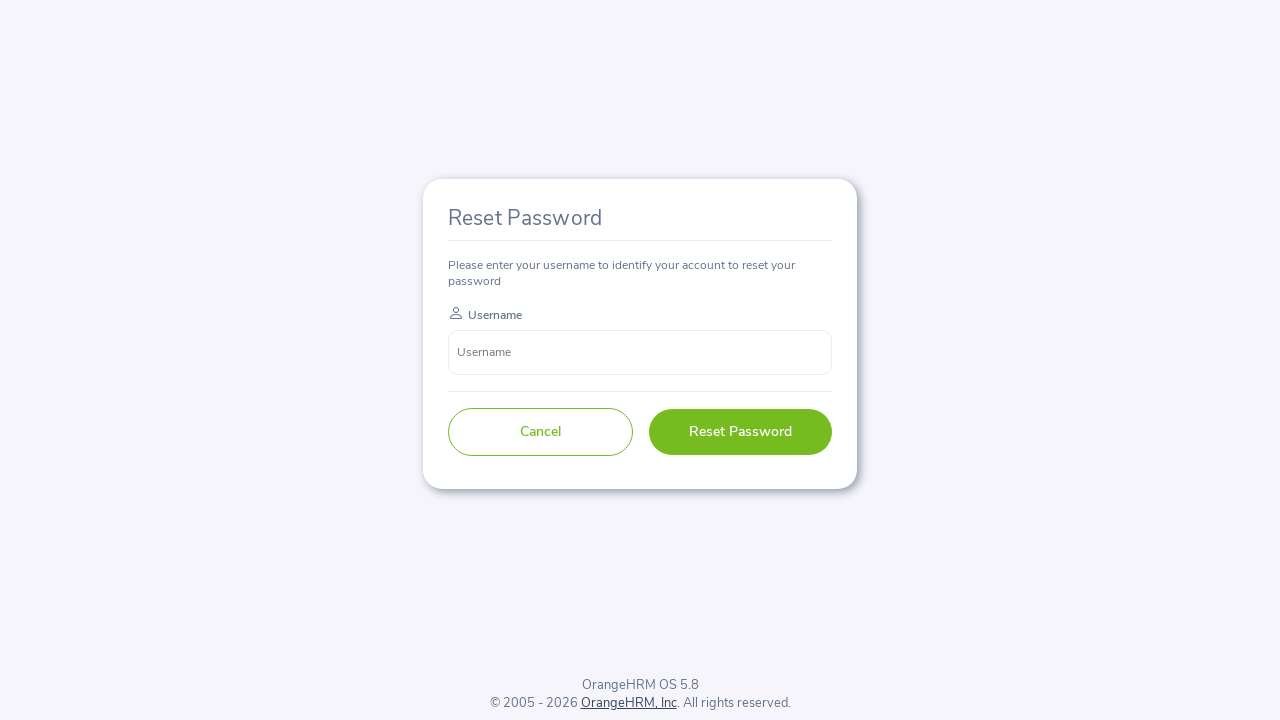

Verified that heading text equals 'Reset Password'
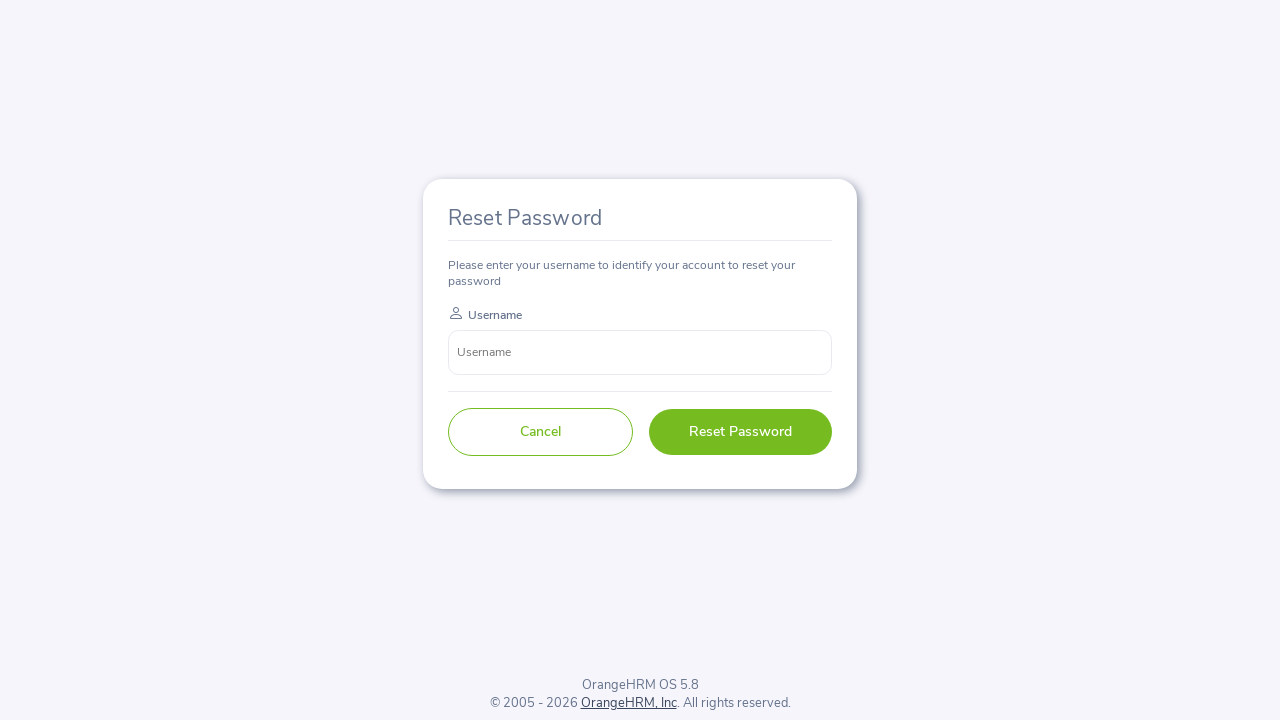

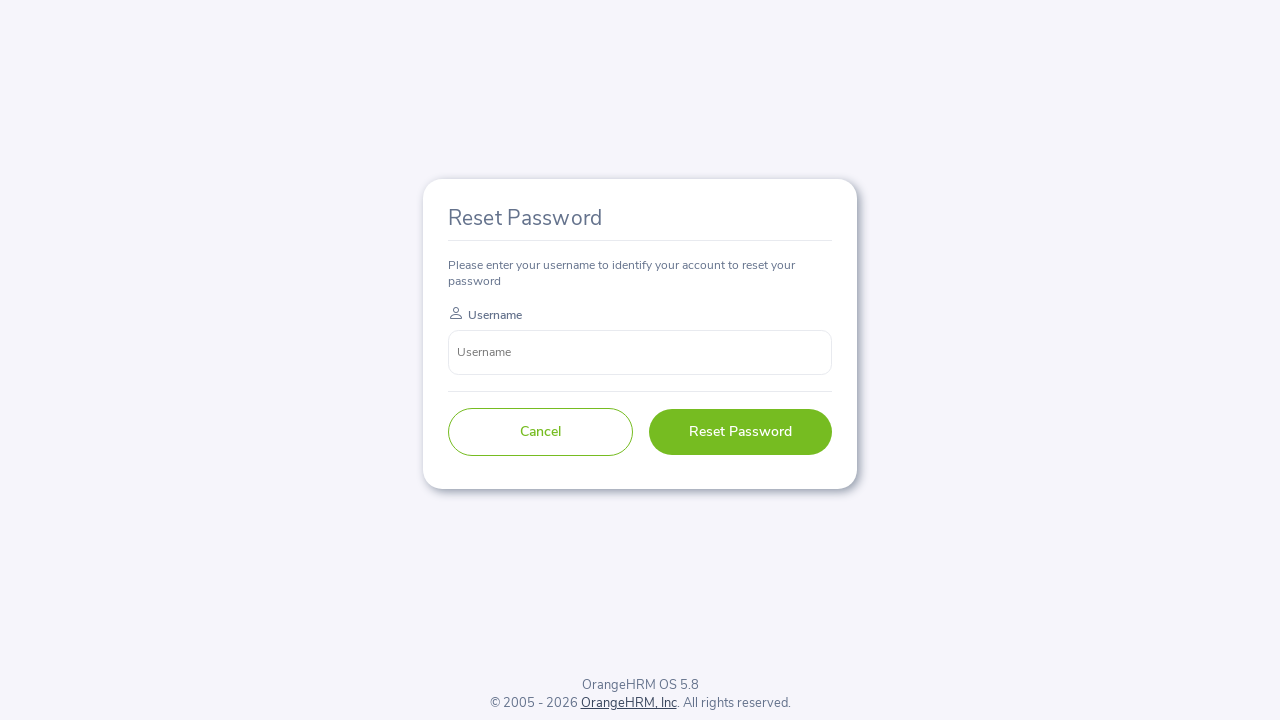